Tests interaction with a dropdown element on a registration page by locating the Skills dropdown and verifying it contains selectable options.

Starting URL: https://demo.automationtesting.in/Register.html

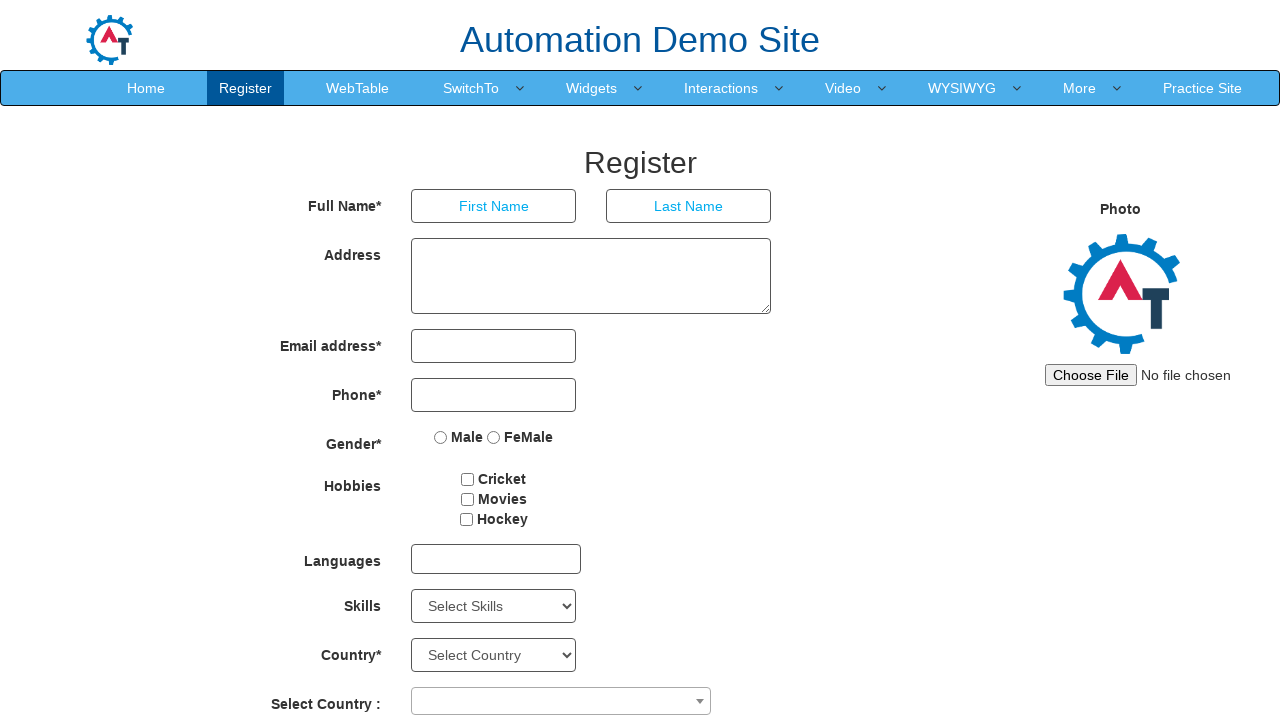

Skills dropdown element became visible
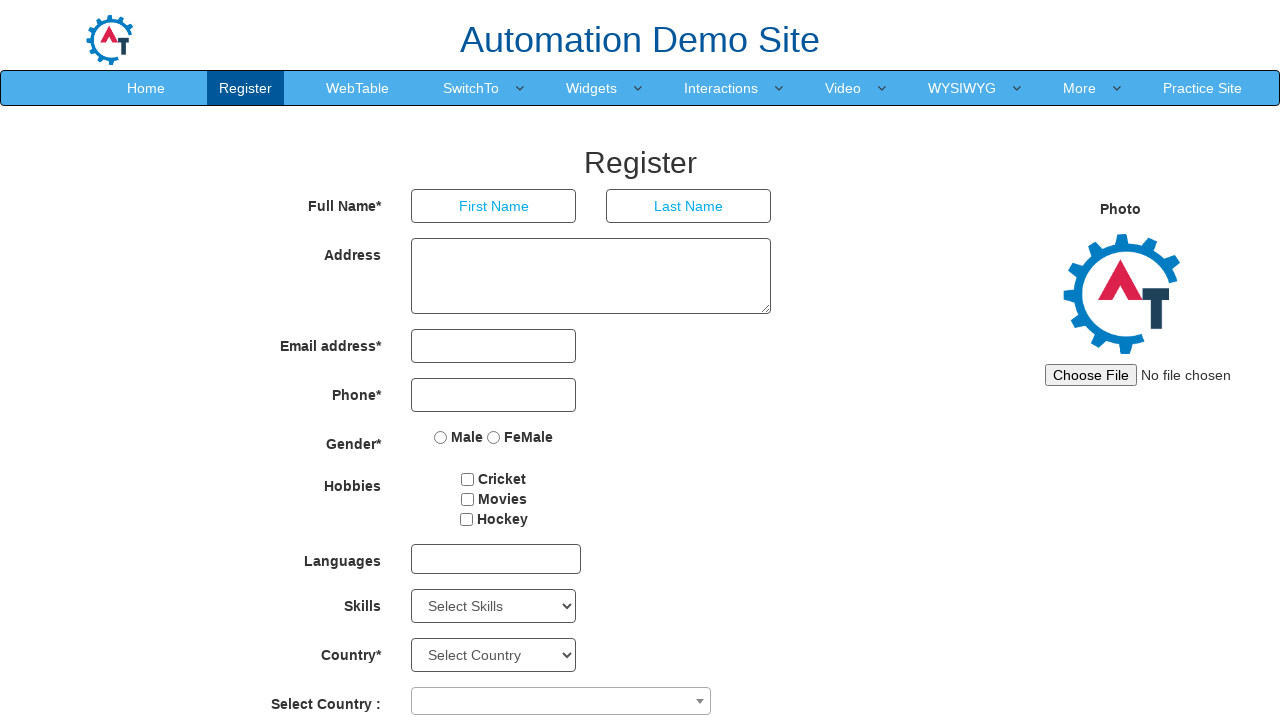

Clicked on Skills dropdown to open it at (494, 606) on #Skills
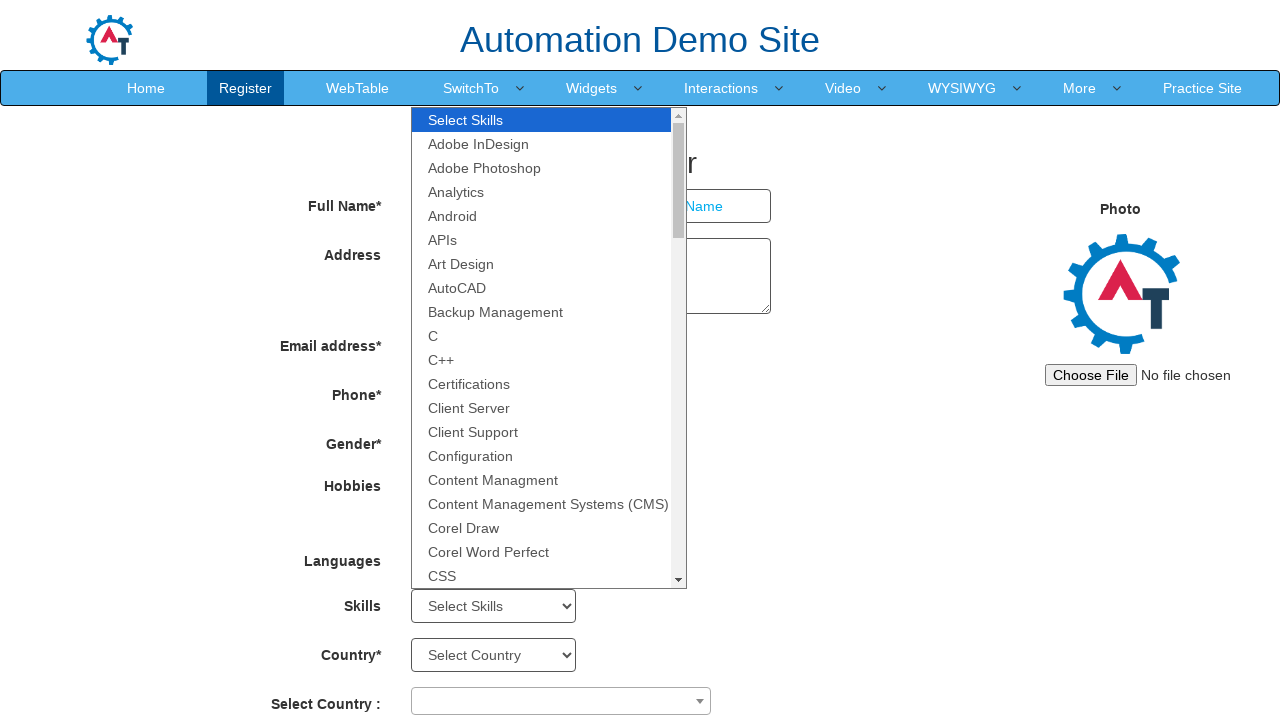

Selected option at index 1 from Skills dropdown on #Skills
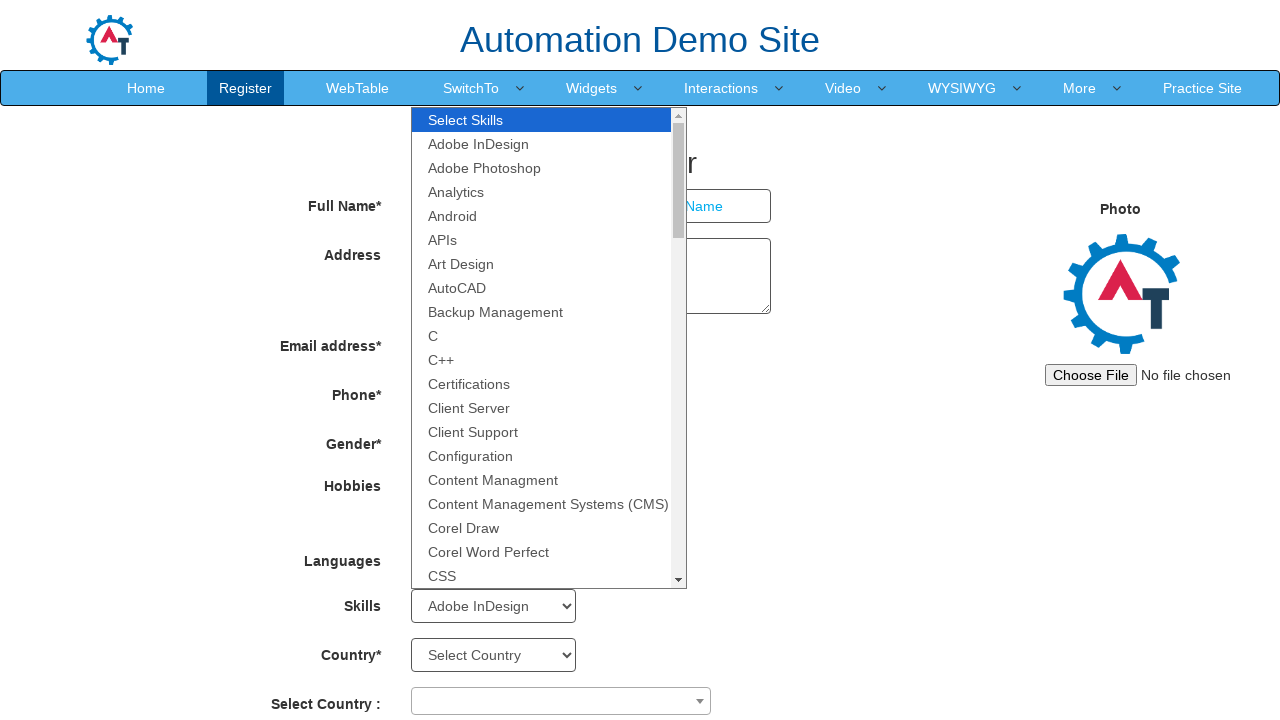

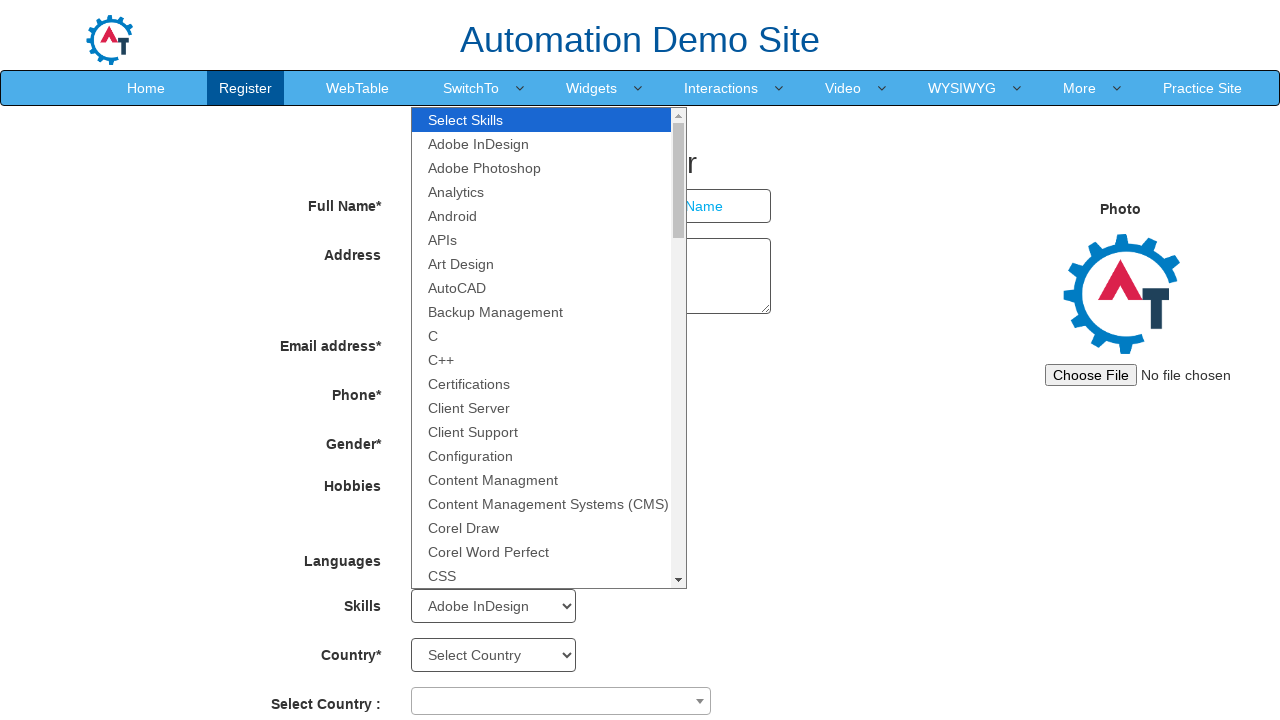